Tests key press detection by sending a right arrow key to an input field and verifying the result message

Starting URL: https://the-internet.herokuapp.com/key_presses

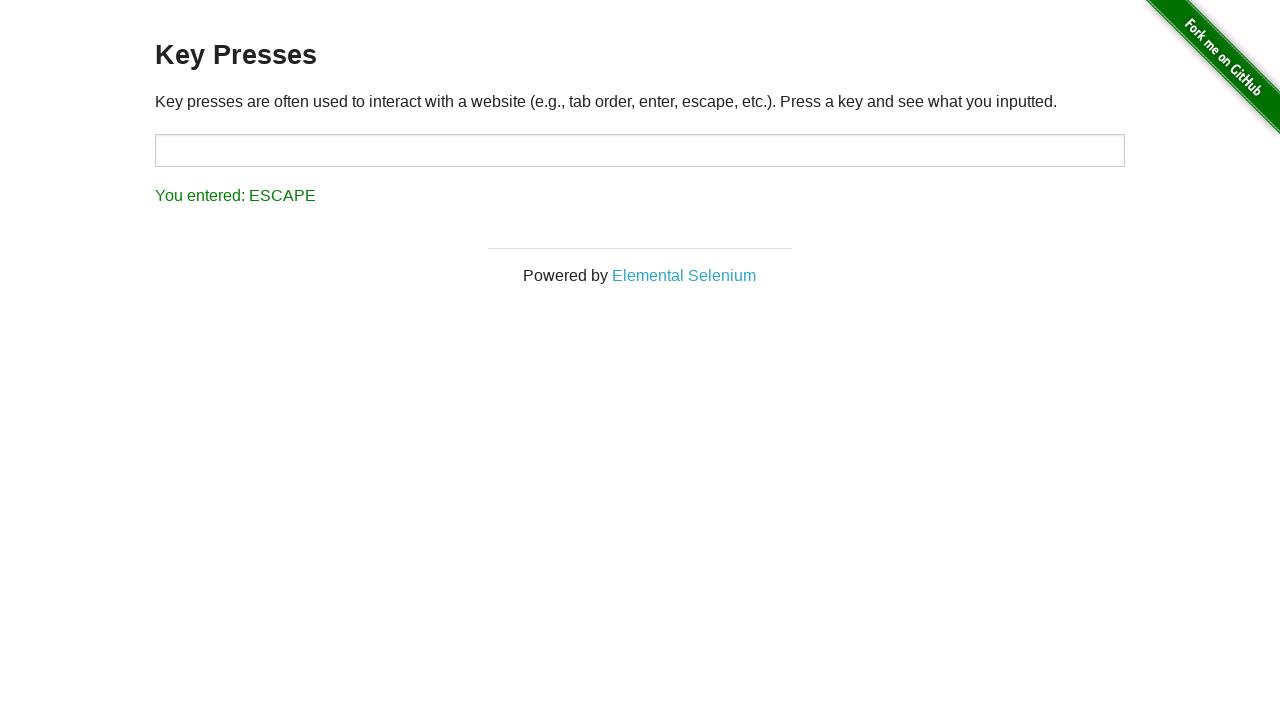

Clicked on the target input field at (640, 150) on #target
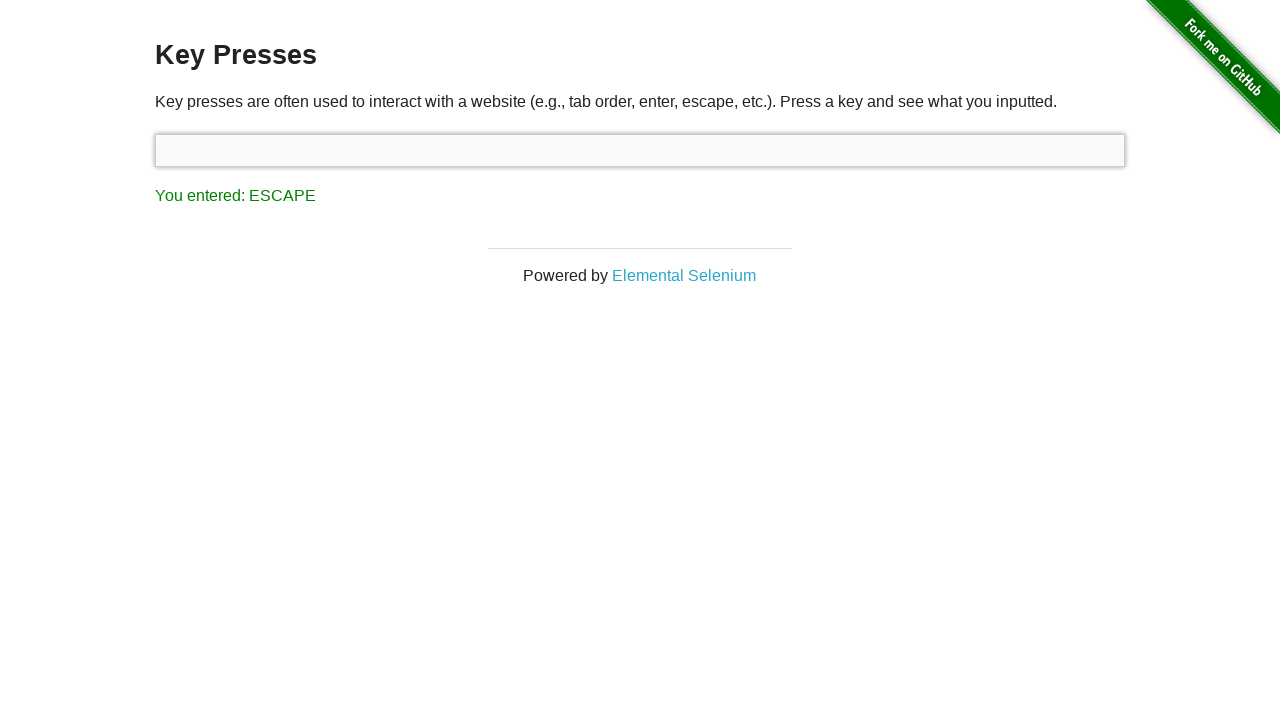

Sent right arrow key press to input field
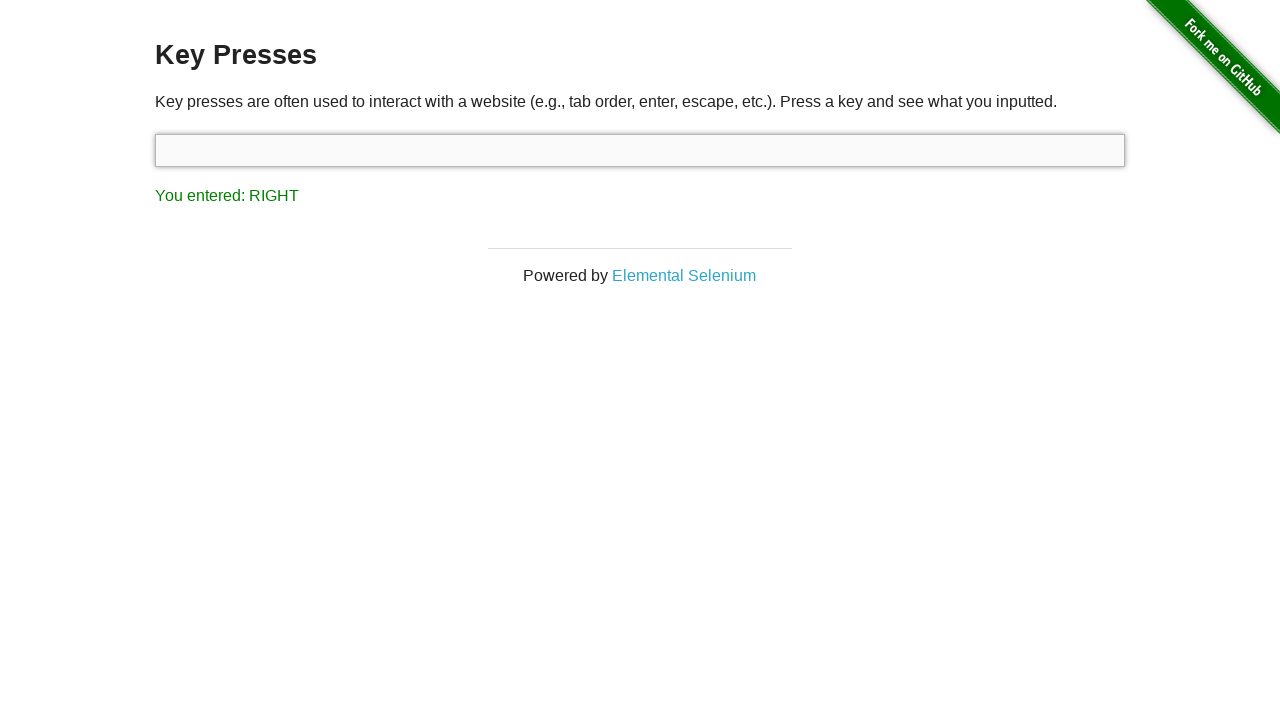

Located result element
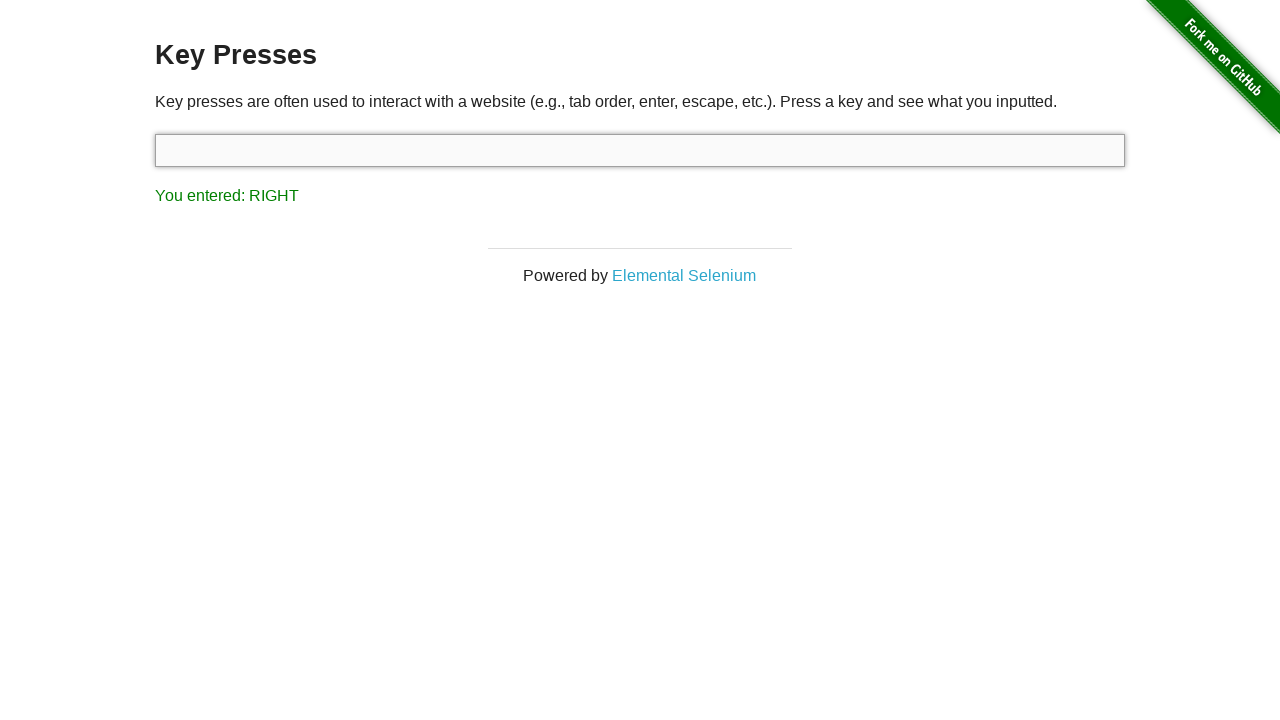

Verified result message displays 'You entered: RIGHT'
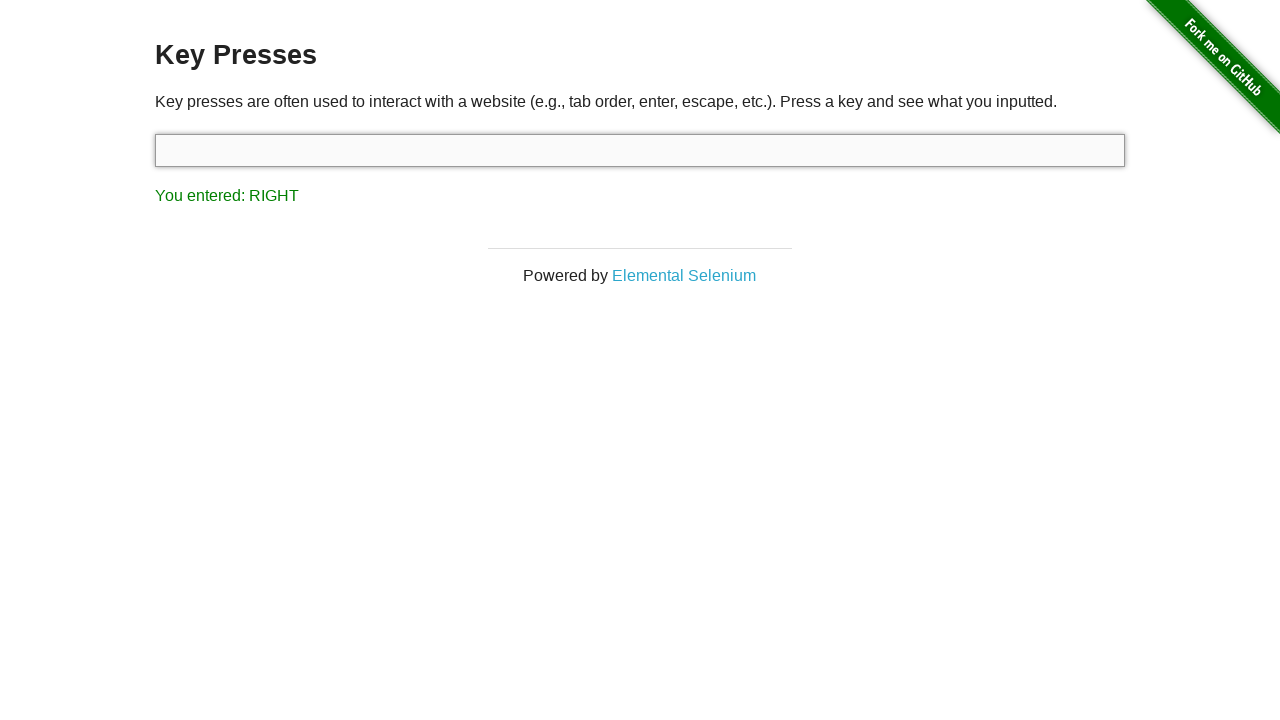

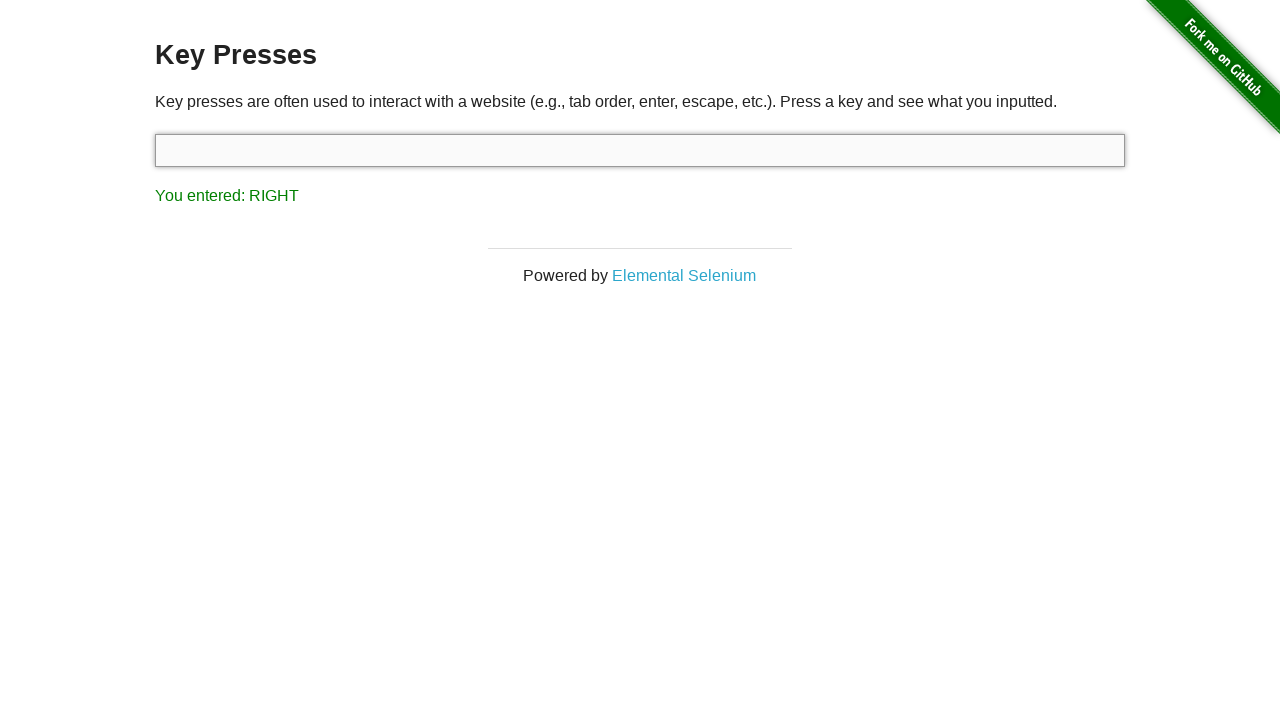